Tests dynamic loading with fluent wait pattern - clicks Start button and waits for finish message to become visible

Starting URL: https://the-internet.herokuapp.com/dynamic_loading/1

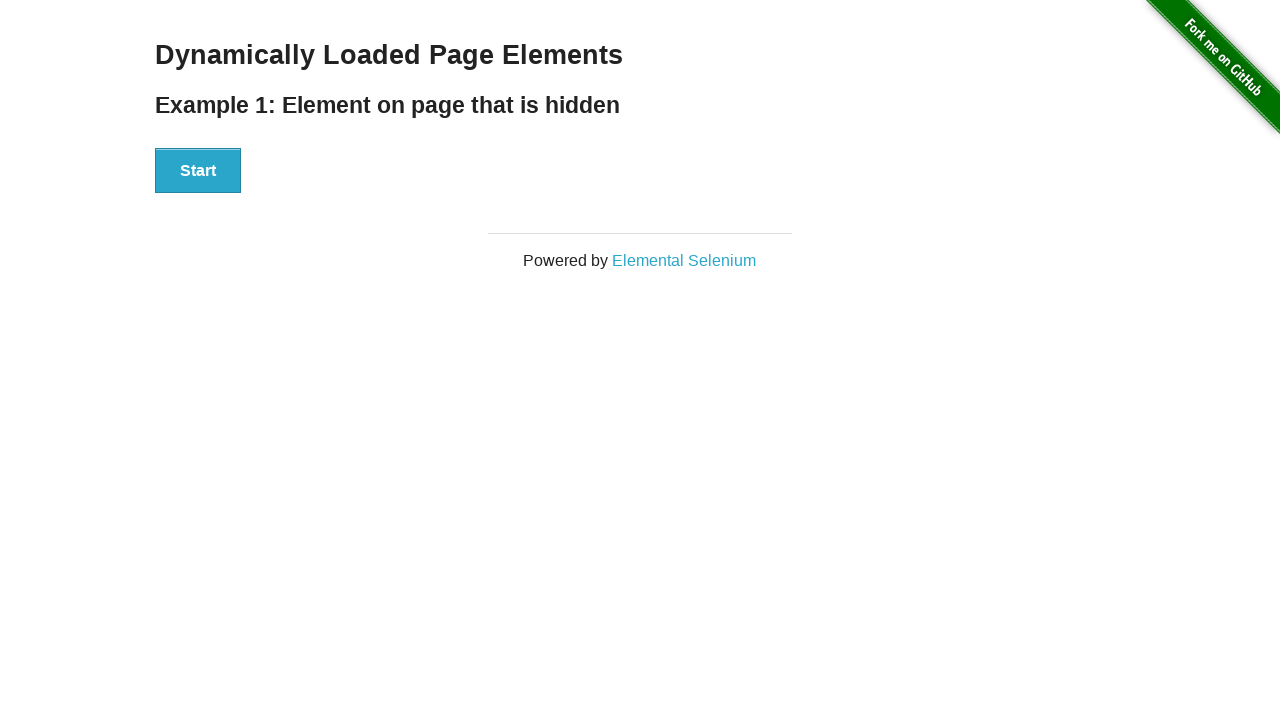

Clicked the Start button to initiate dynamic loading at (198, 171) on div.example div#start button
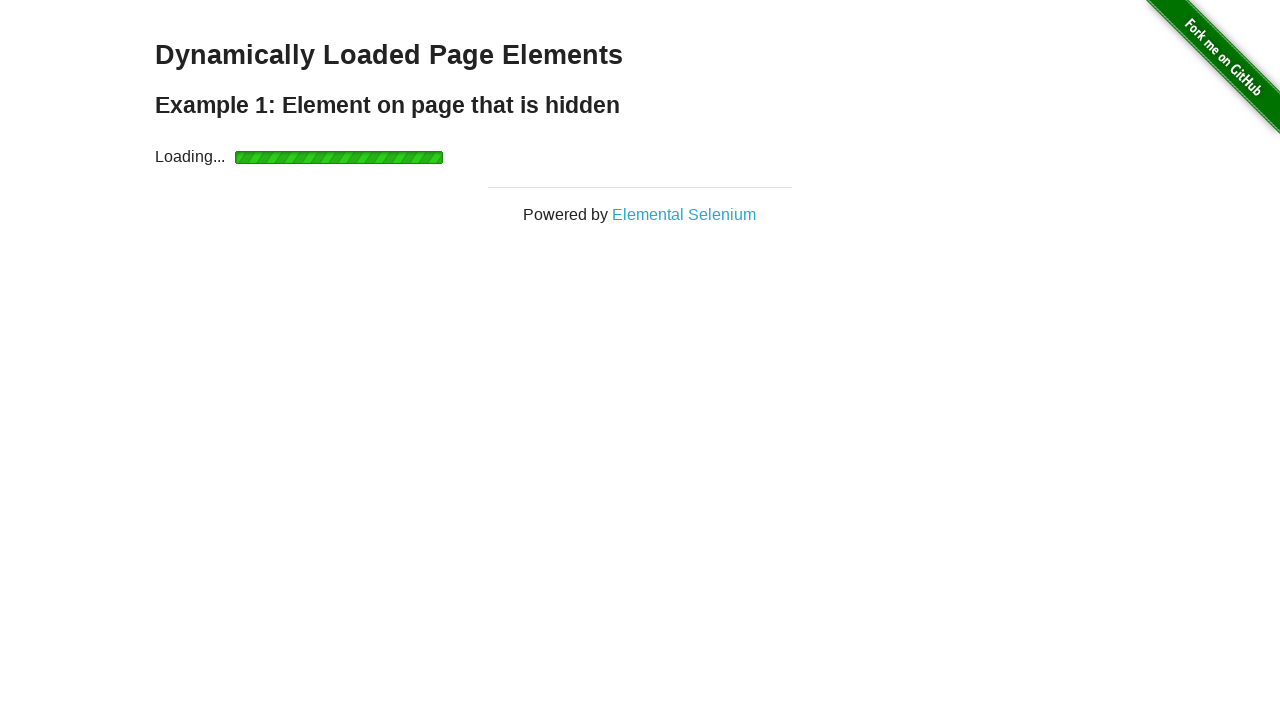

Finish message became visible after fluent wait
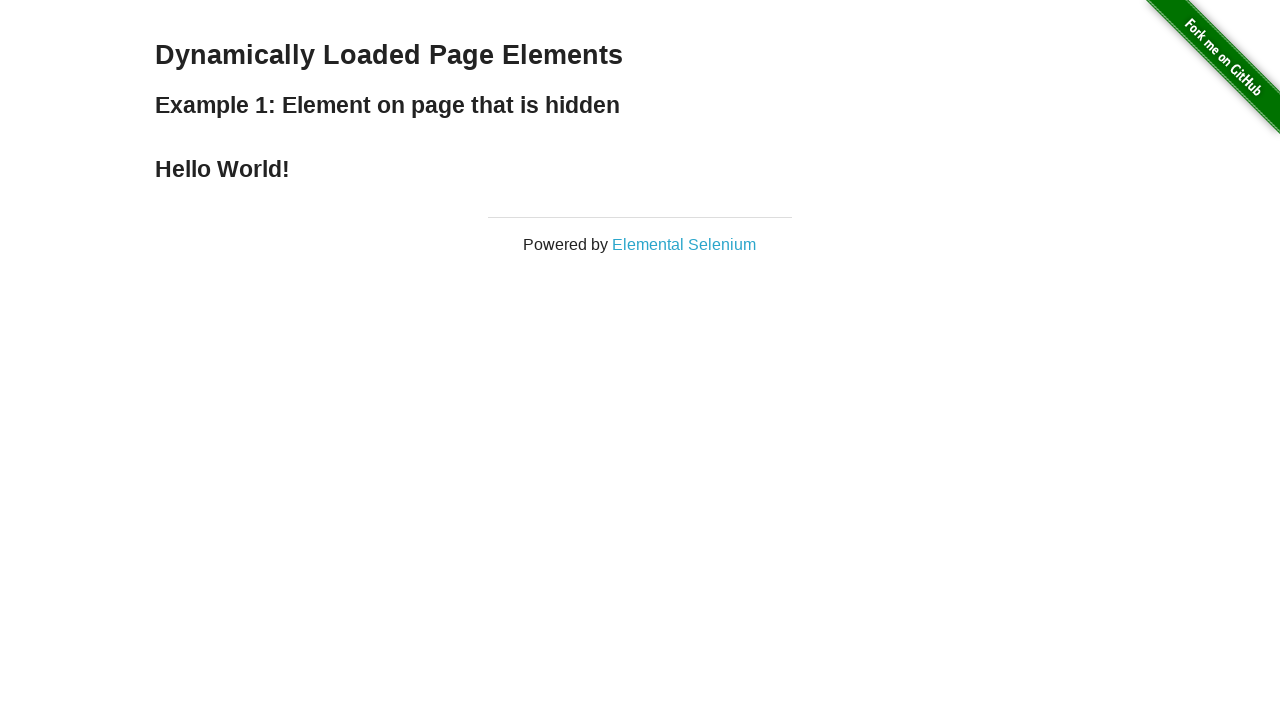

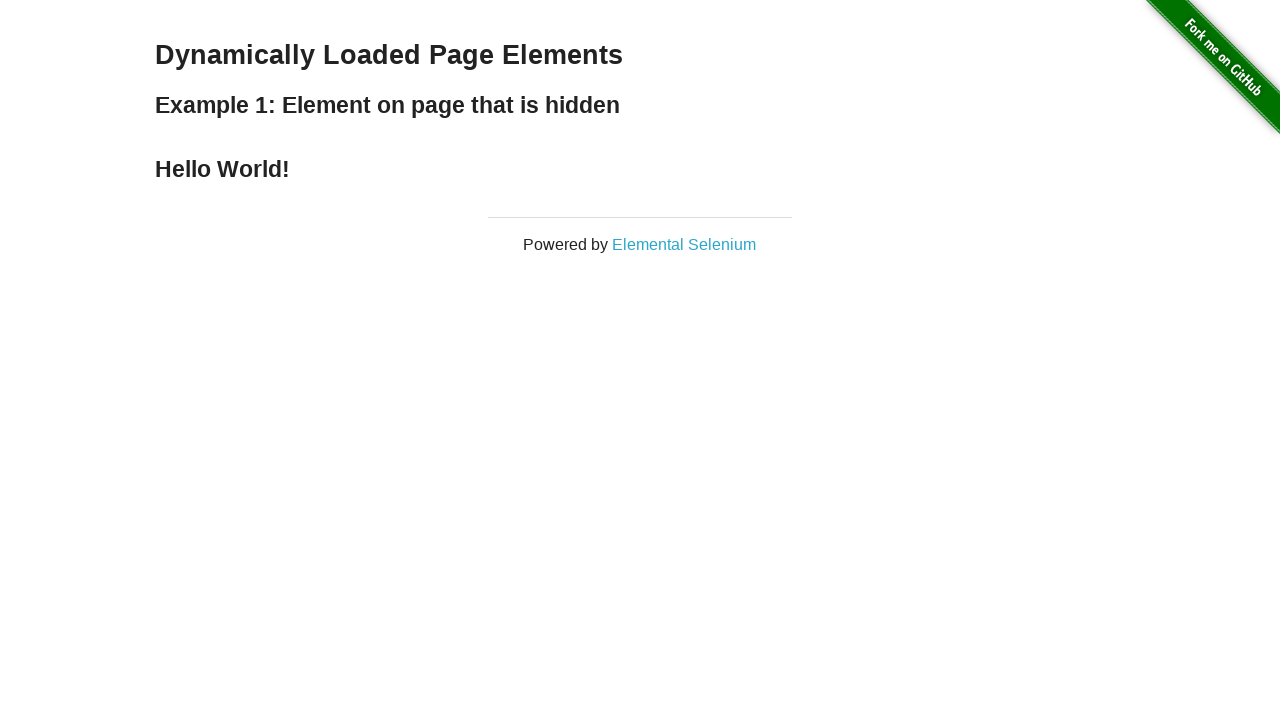